Tests drag and drop functionality by dragging an element from one location to another within an iframe

Starting URL: https://jqueryui.com/droppable/

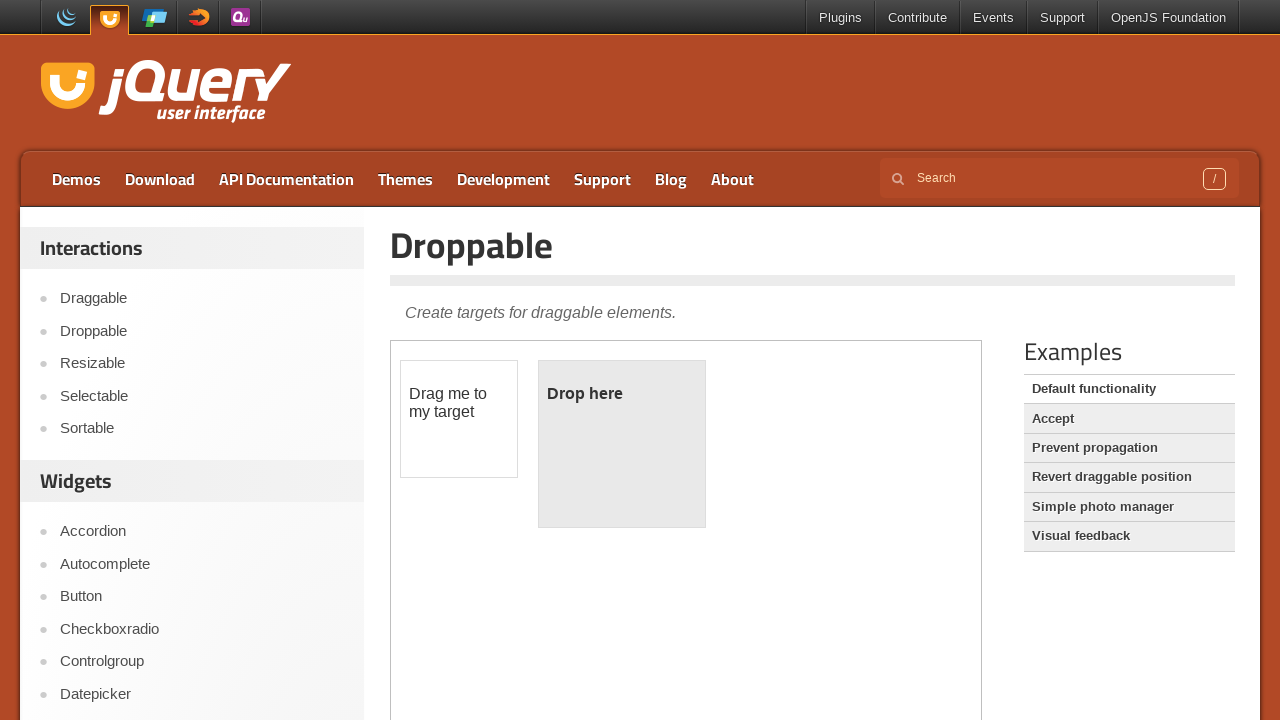

Located the first iframe containing drag and drop elements
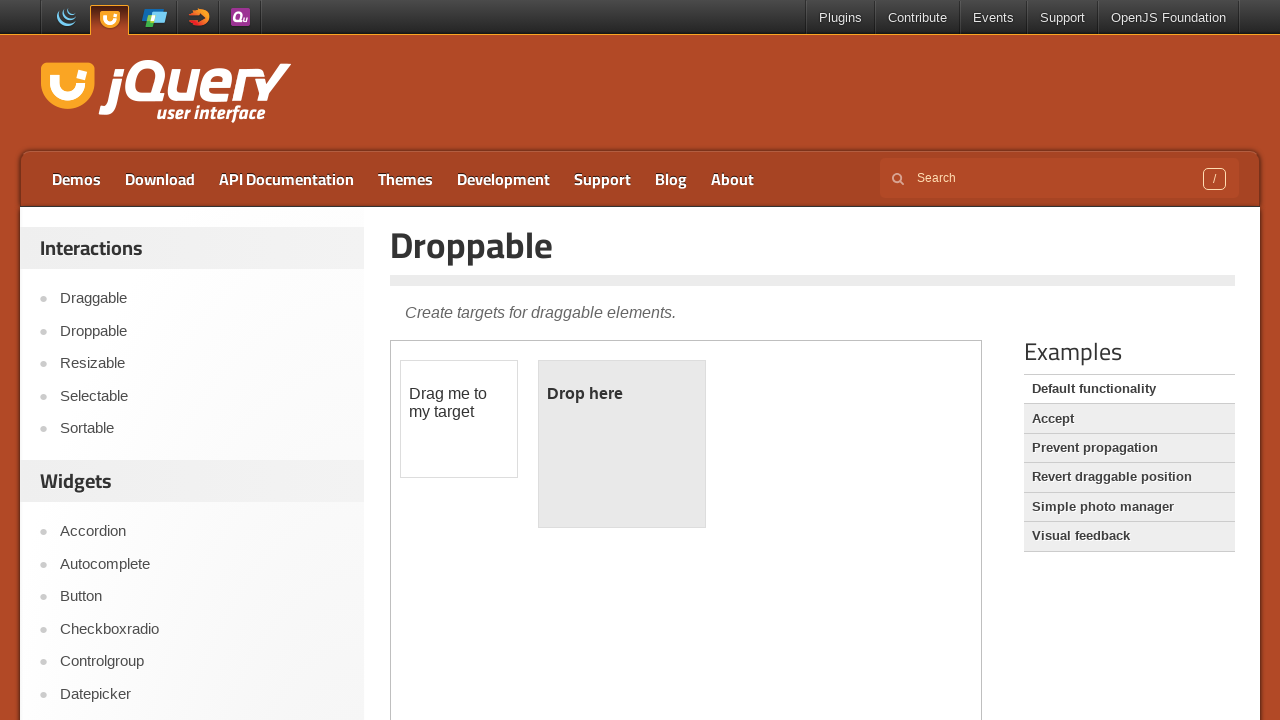

Located the draggable element with id 'draggable'
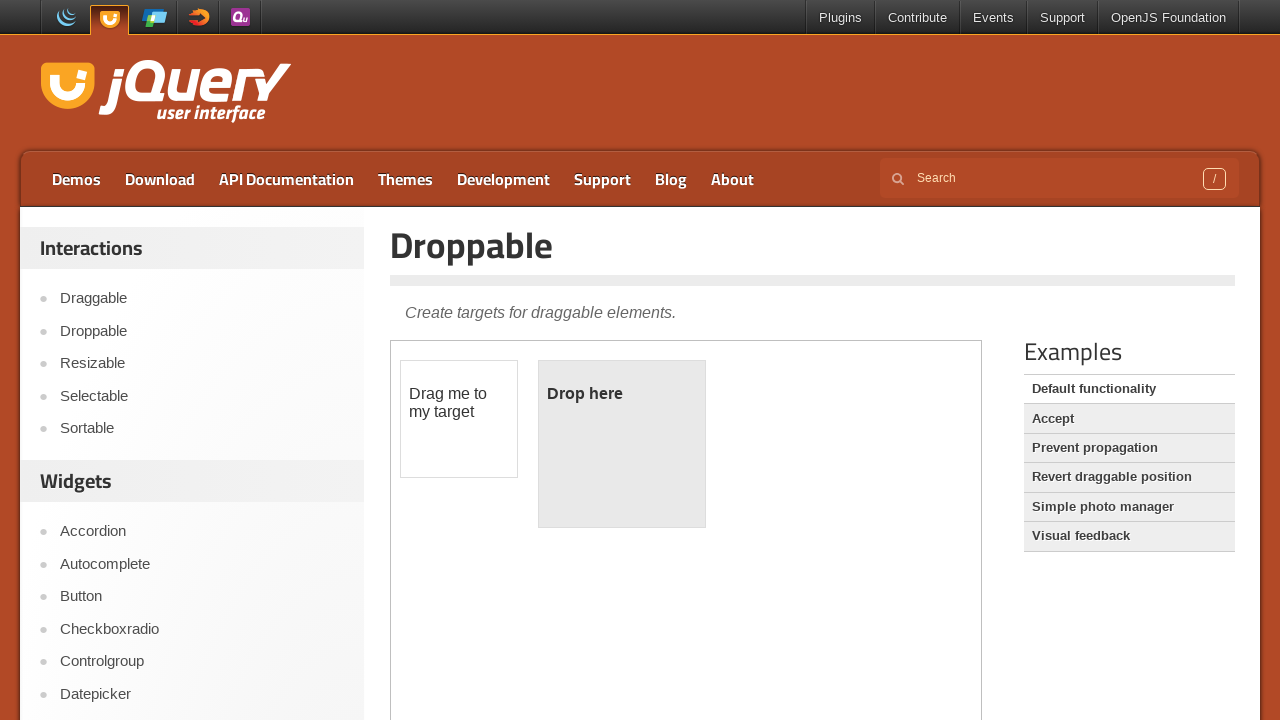

Located the droppable element with id 'droppable'
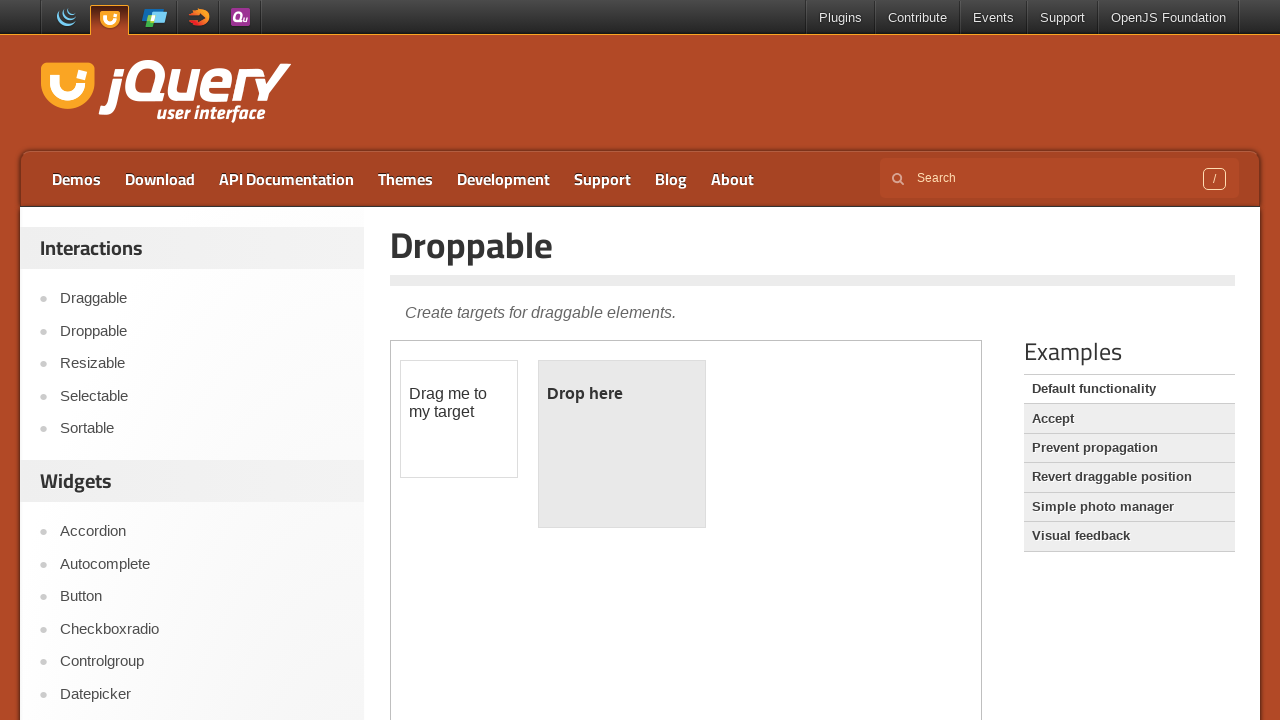

Dragged the draggable element onto the droppable element at (622, 444)
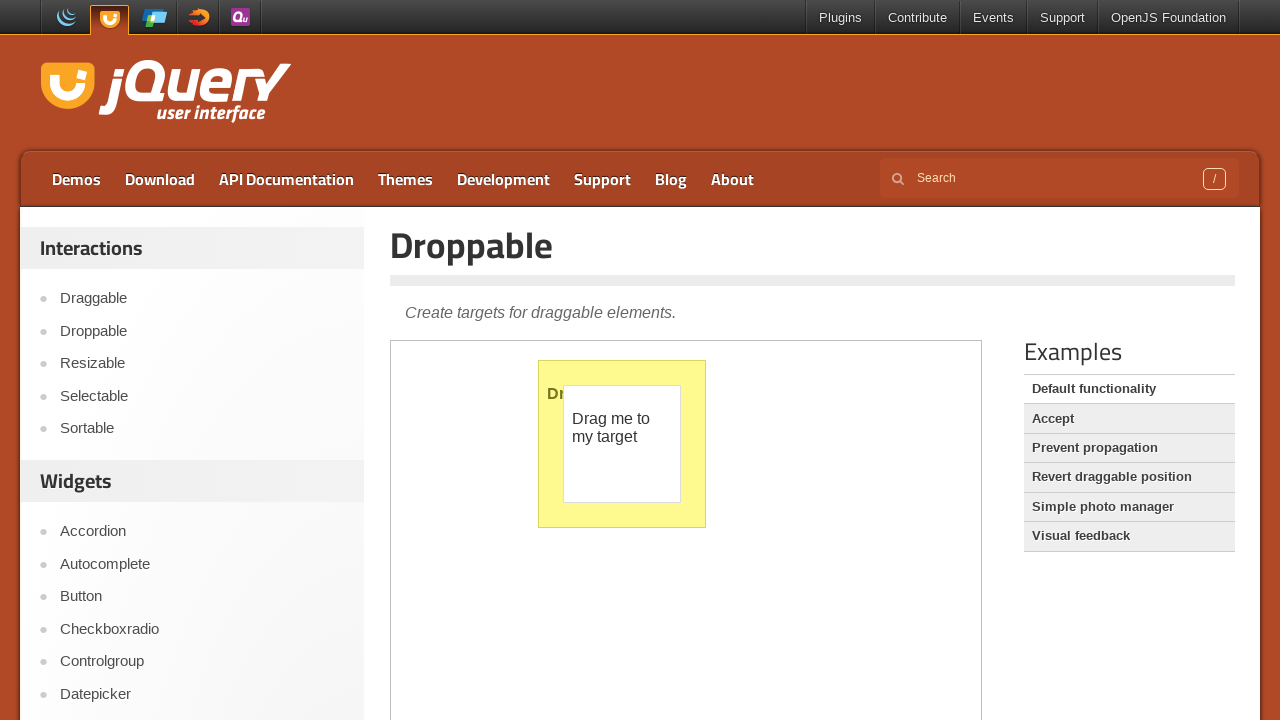

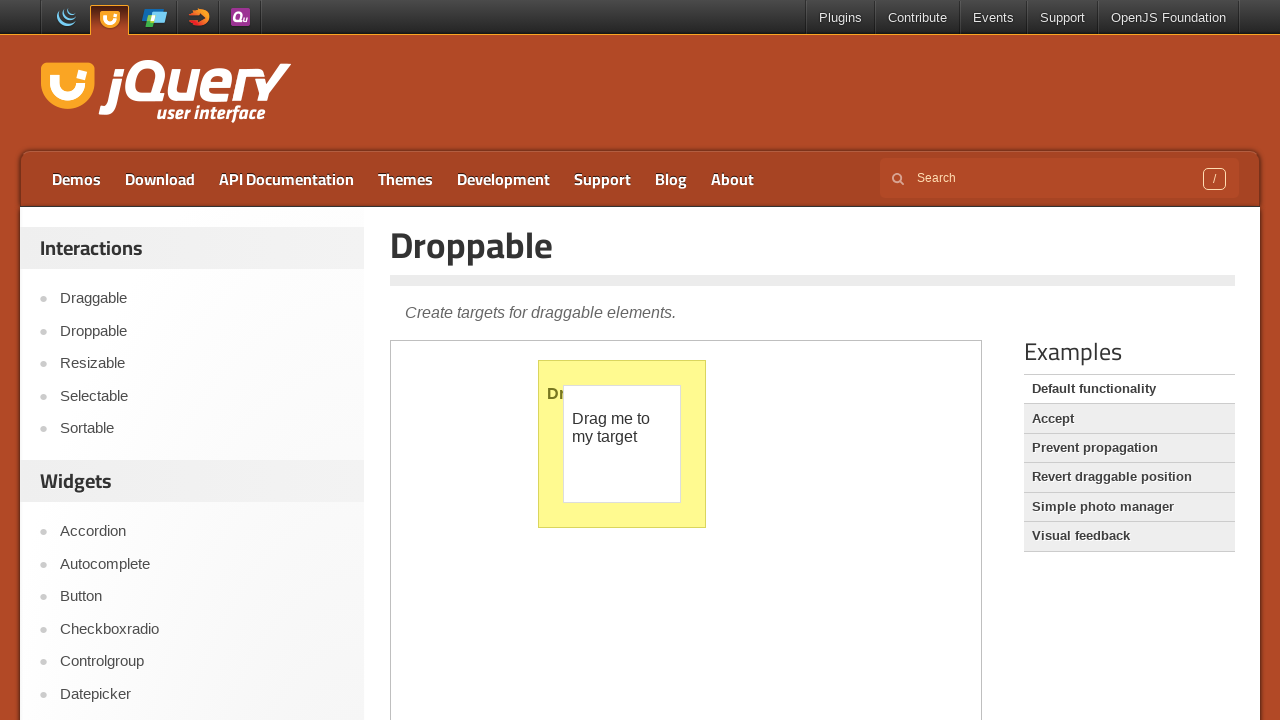